Navigates to the Playwright documentation site and clicks the "Get Started" button to access the getting started guide.

Starting URL: https://playwright.dev/

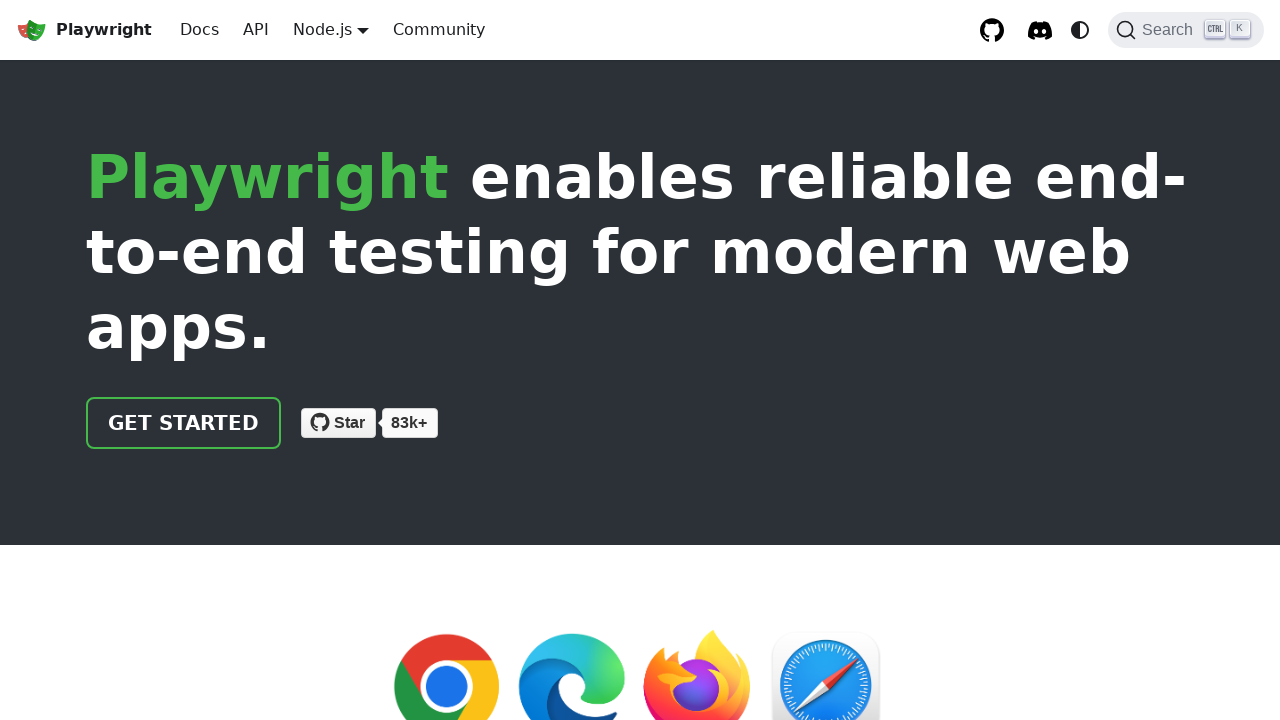

Navigated to Playwright documentation site
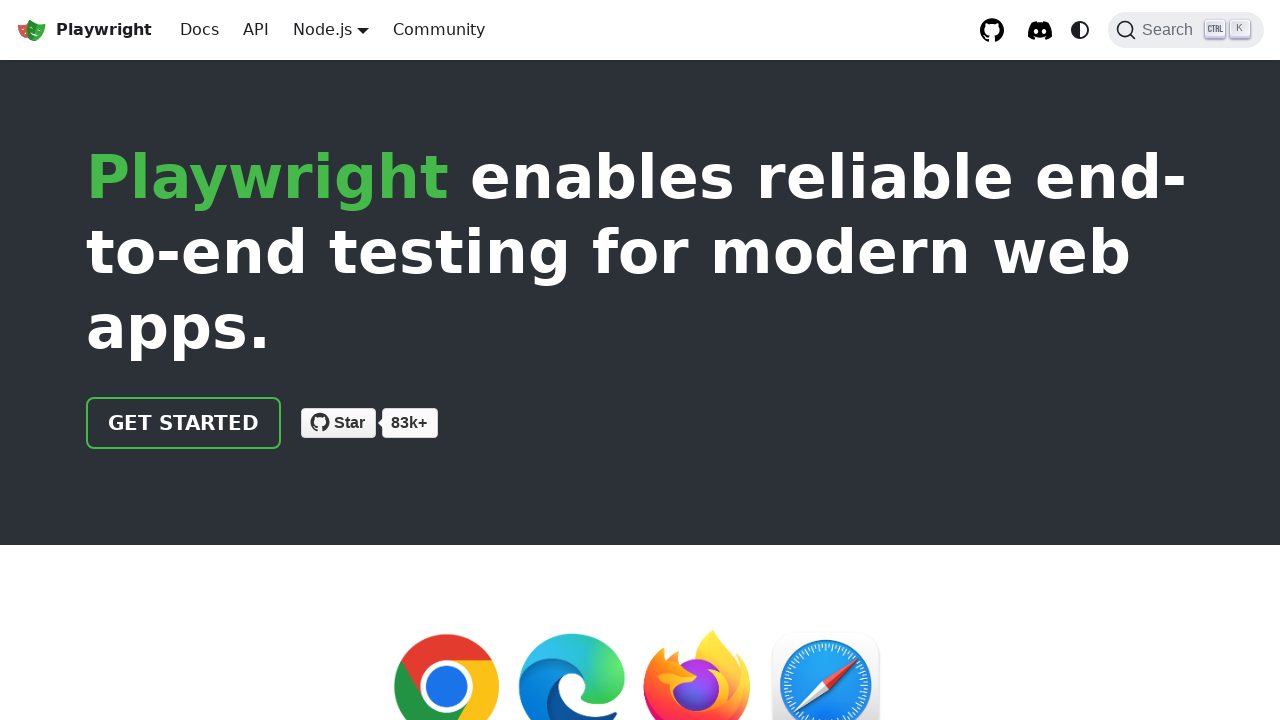

Get Started button became visible
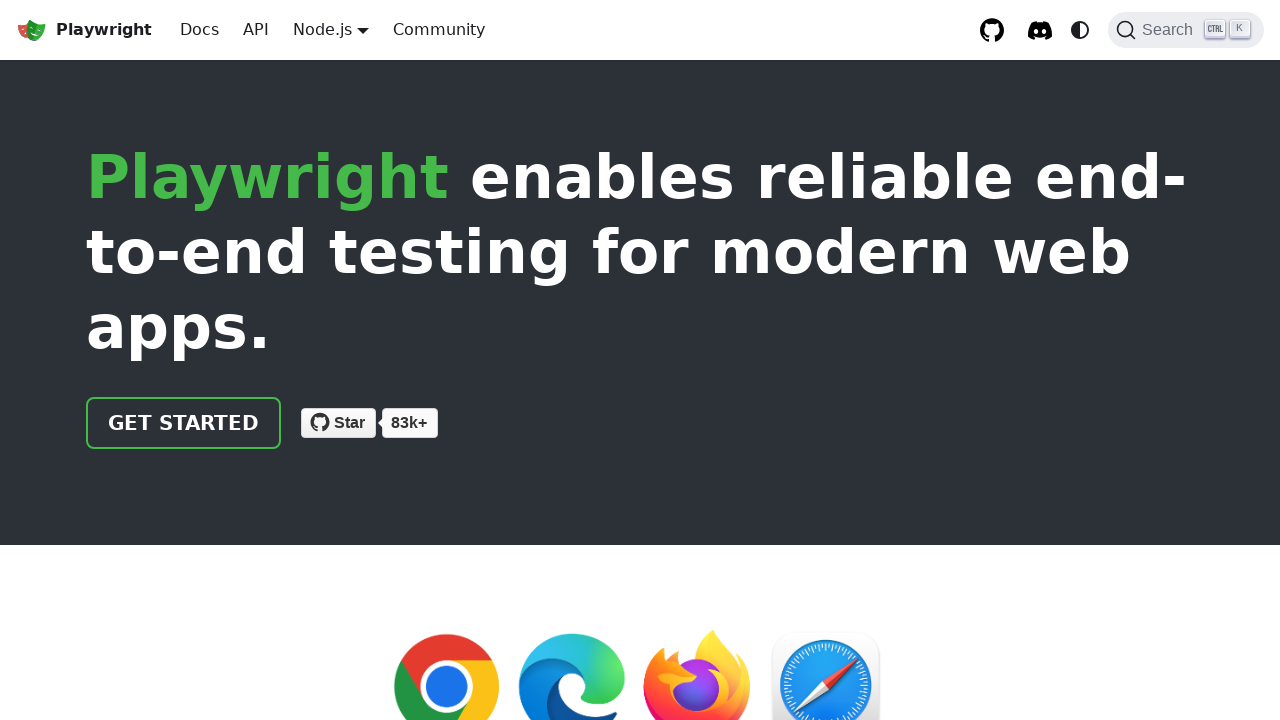

Clicked the Get Started button at (184, 423) on text=Get Started
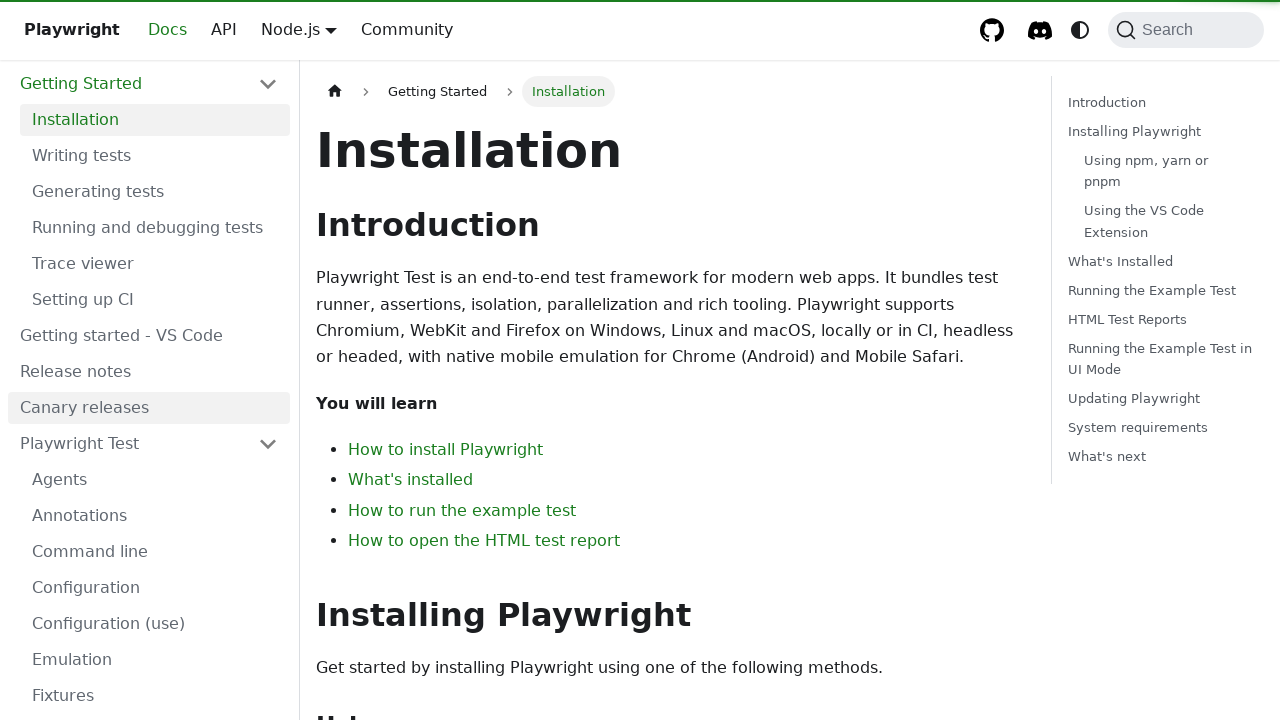

Getting started guide page loaded
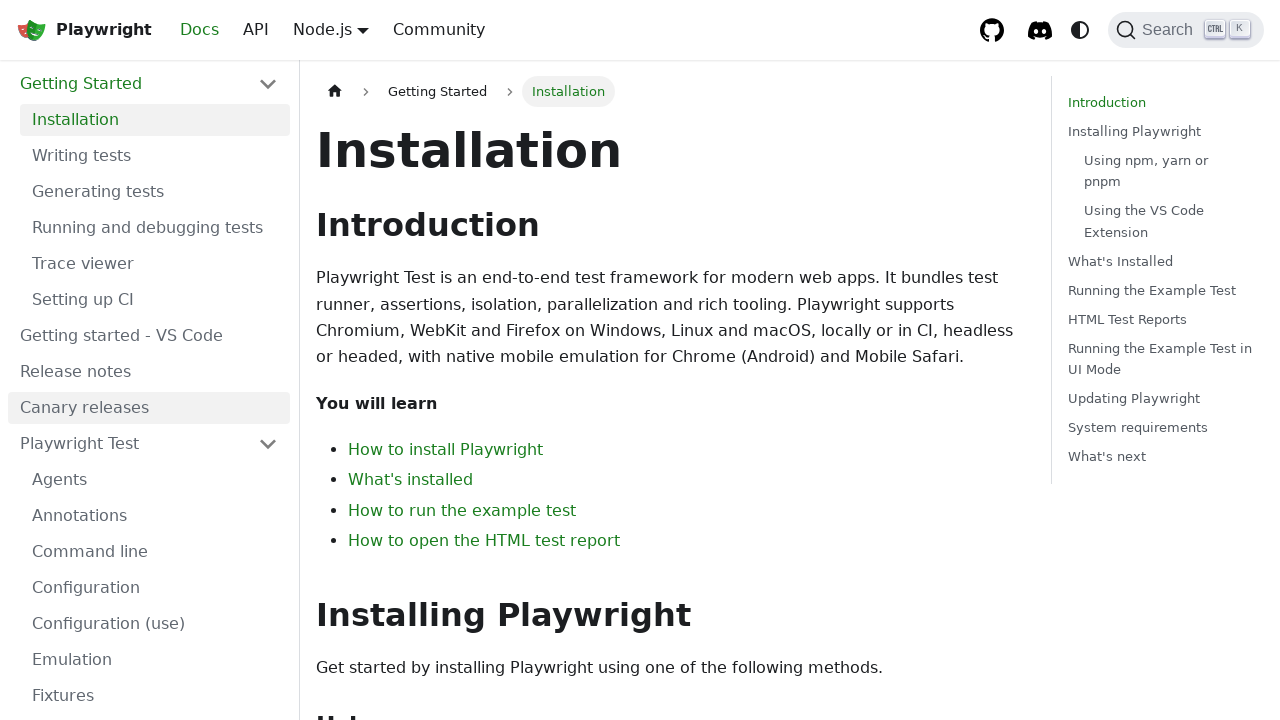

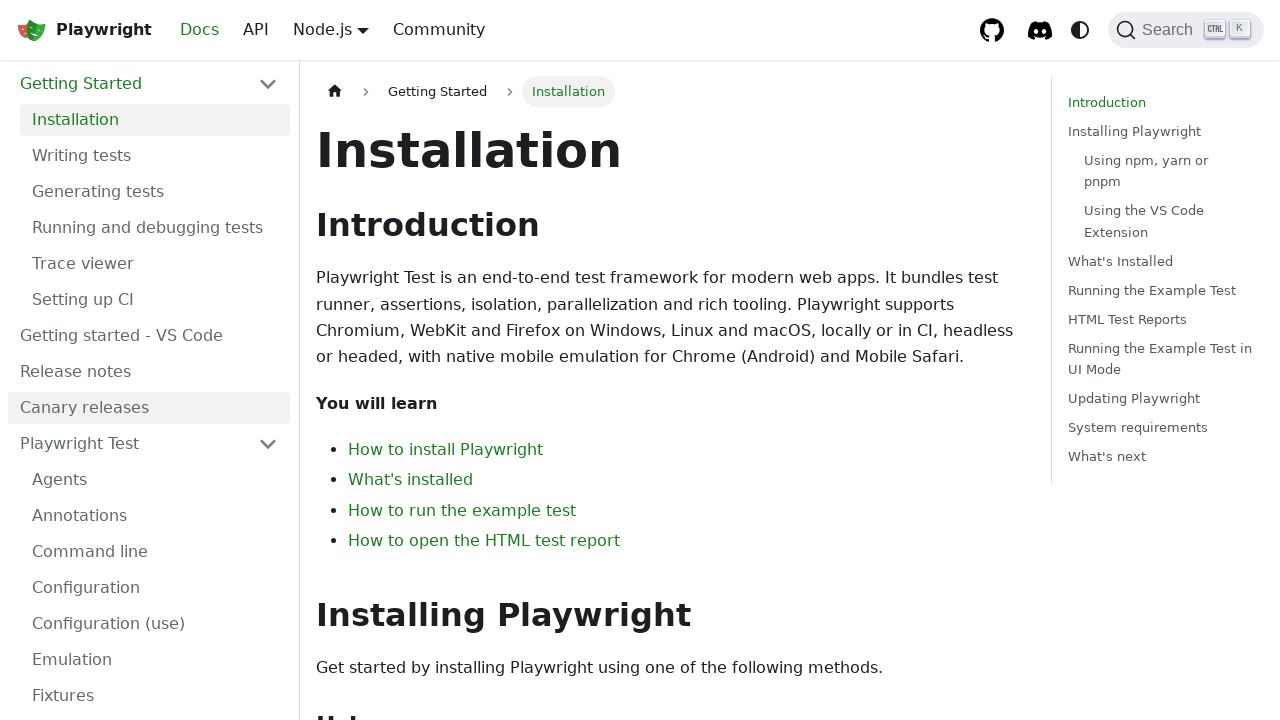